Tests Site Map navigation to Accounts Overview page by clicking Site Map then Accounts Overview link

Starting URL: https://parabank.parasoft.com/parabank/index.htm

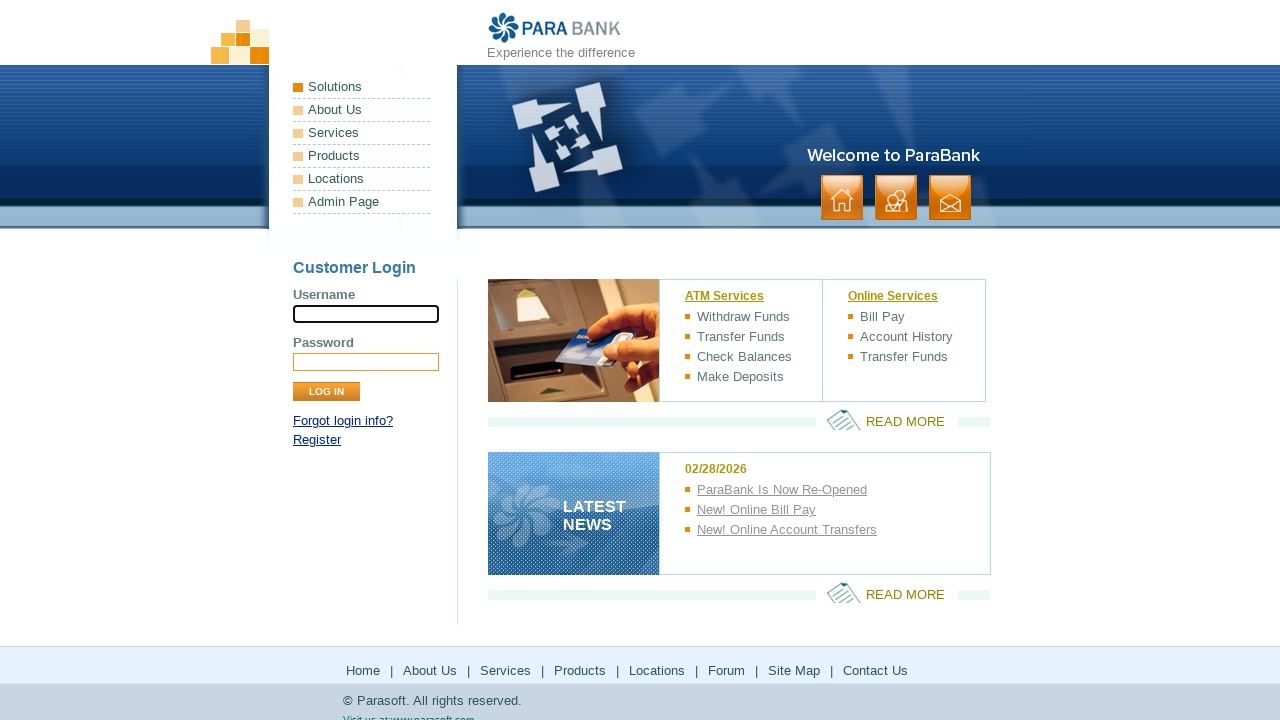

Waited for Site Map link in footer to be visible
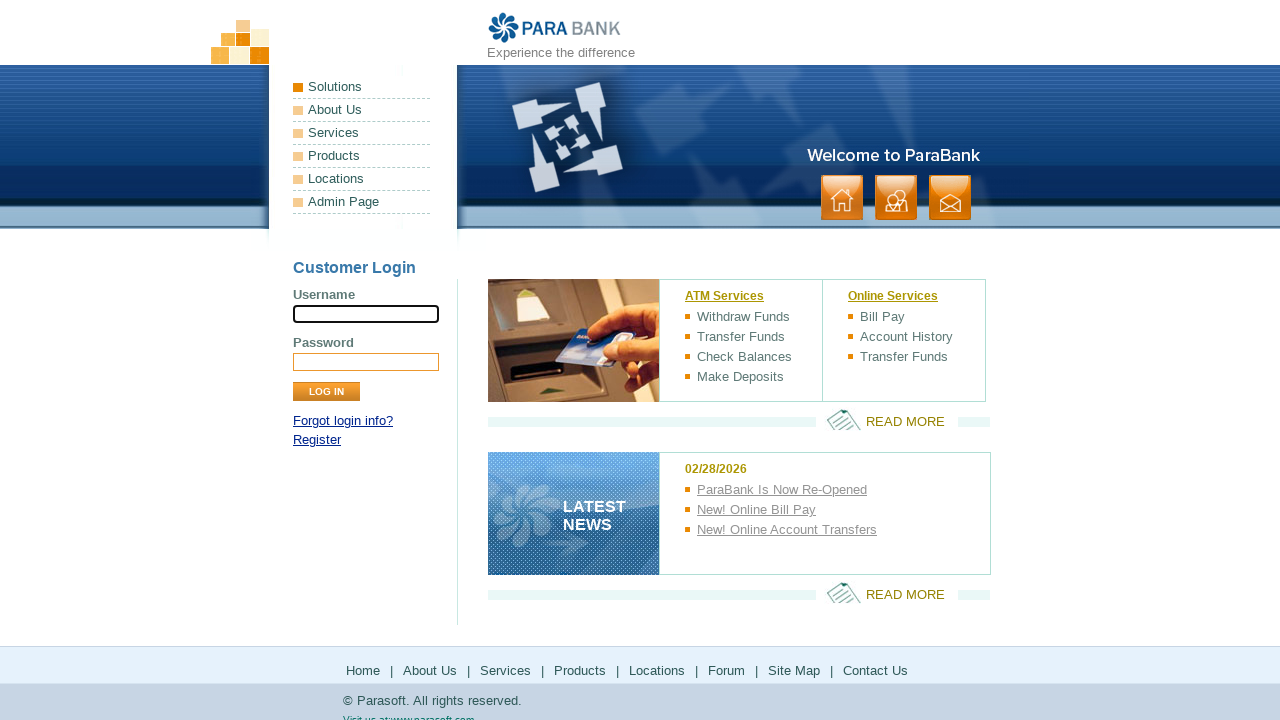

Clicked Site Map link in footer at (794, 670) on xpath=//*[@id='footerPanel']/ul[1]/li[7]/a
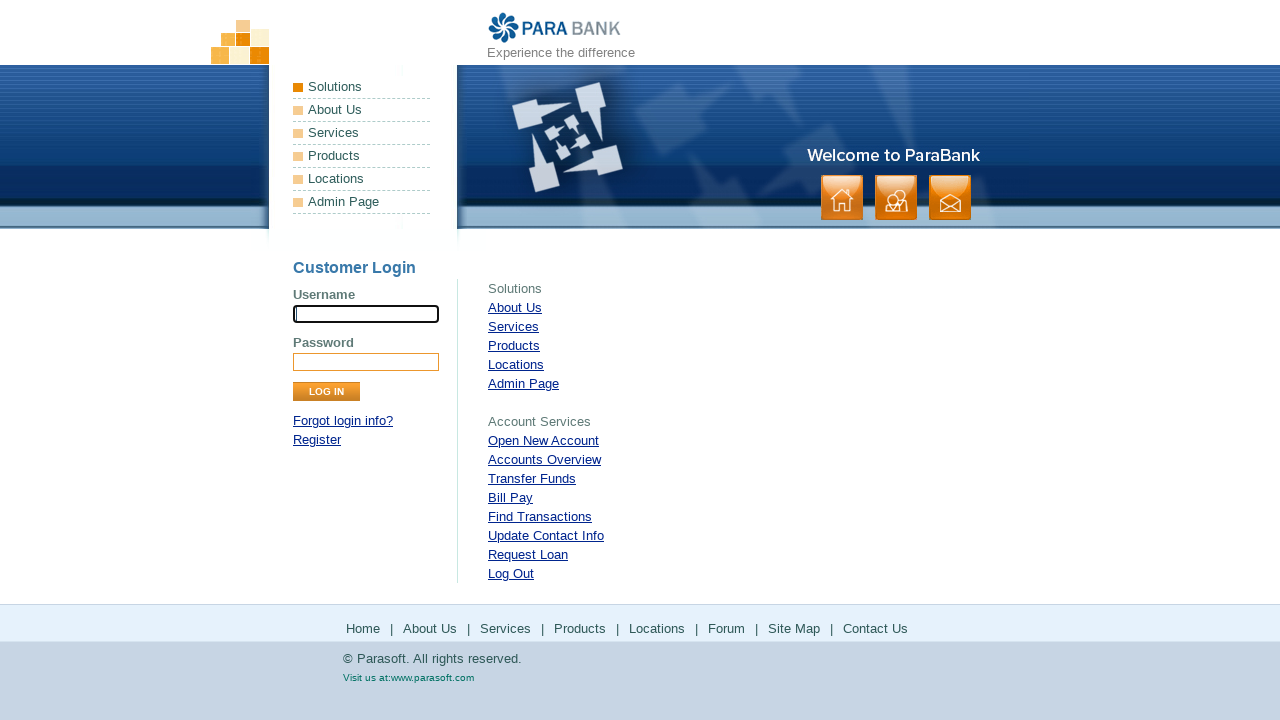

Waited for Accounts Overview link to be visible on Site Map
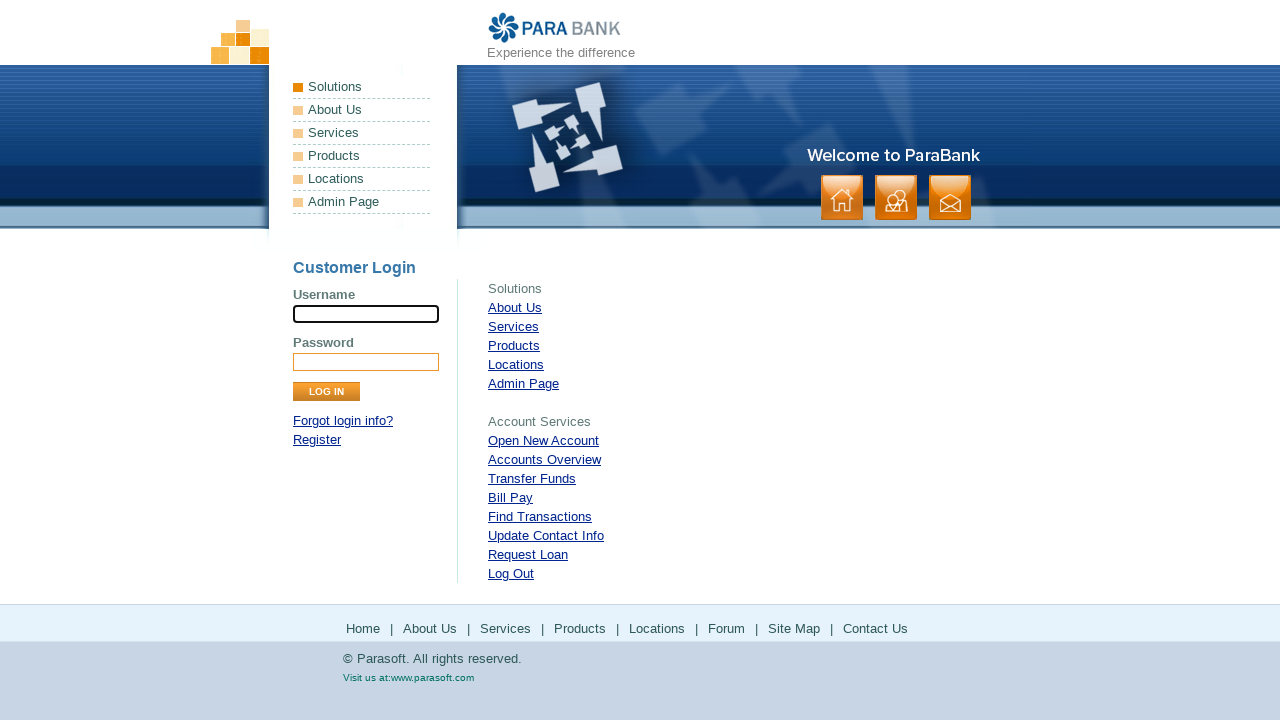

Clicked Accounts Overview link at (544, 460) on xpath=//*[@id='rightPanel']/ul[2]/li[2]/a
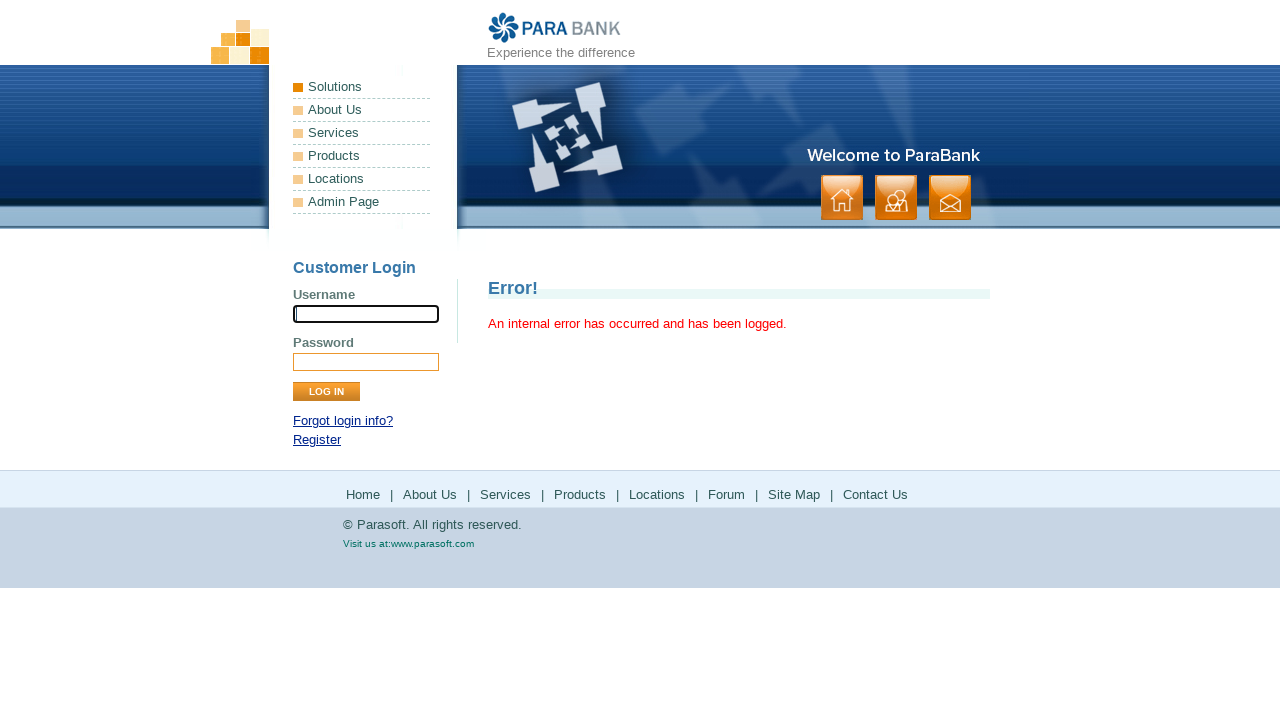

Navigated to Accounts Overview page
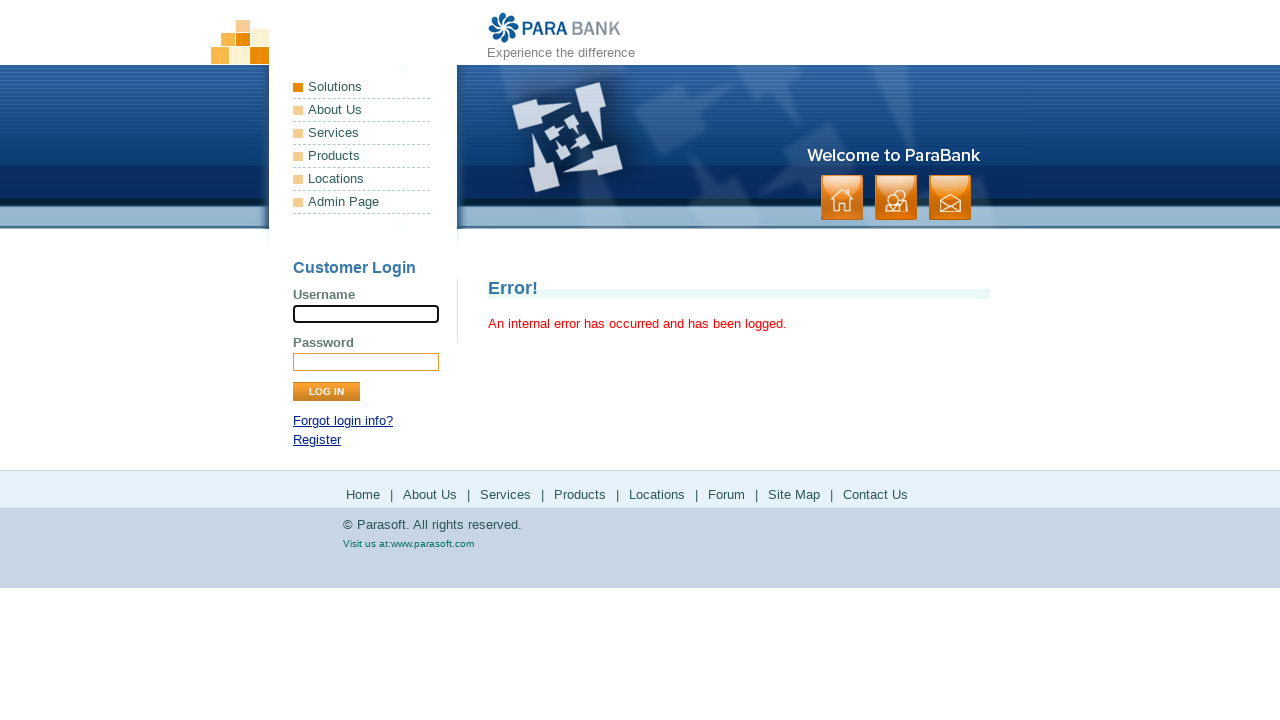

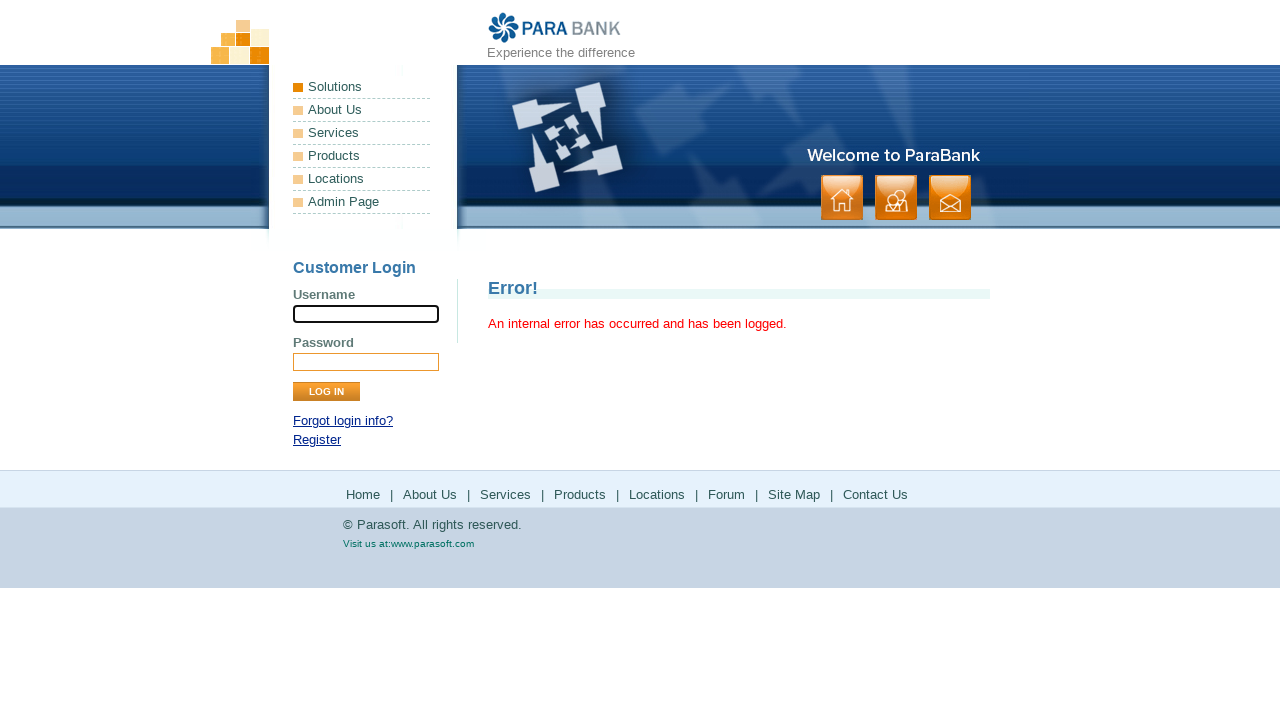